Test navigation to Basic Usage page and interact with select component

Starting URL: https://select2.org/

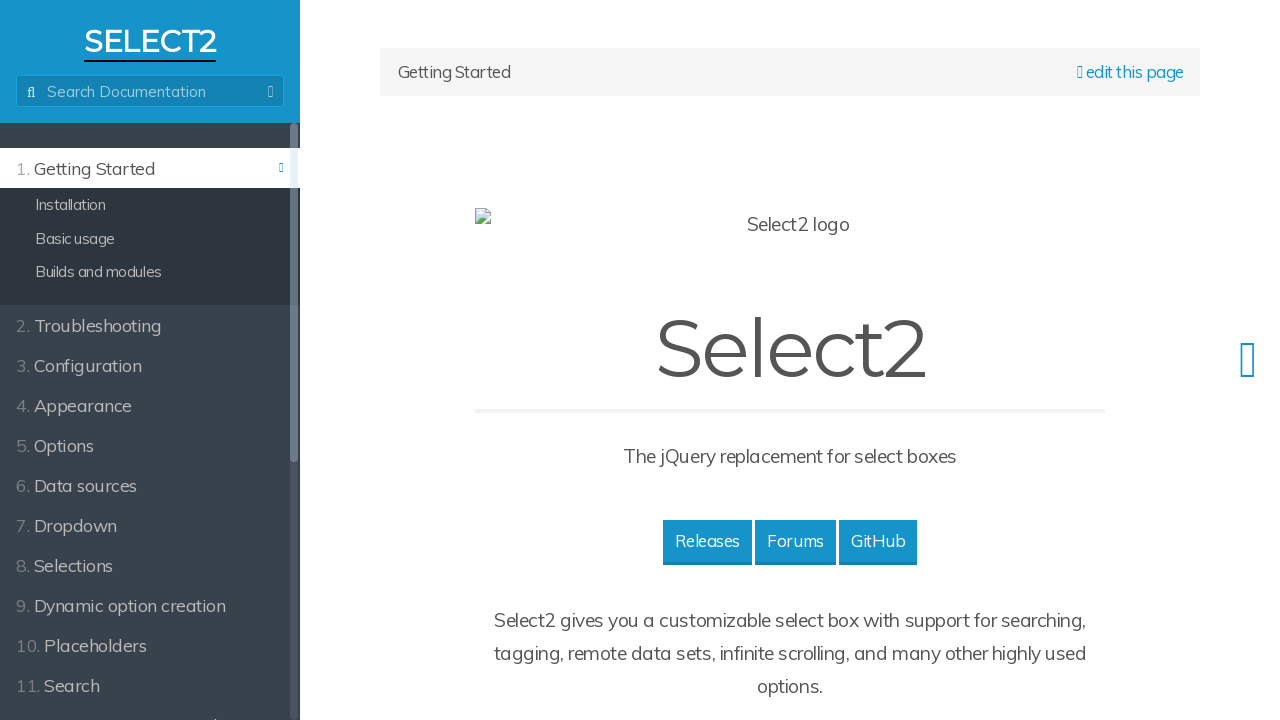

Clicked Basic Usage link at (158, 238) on a[href='/getting-started/basic-usage']
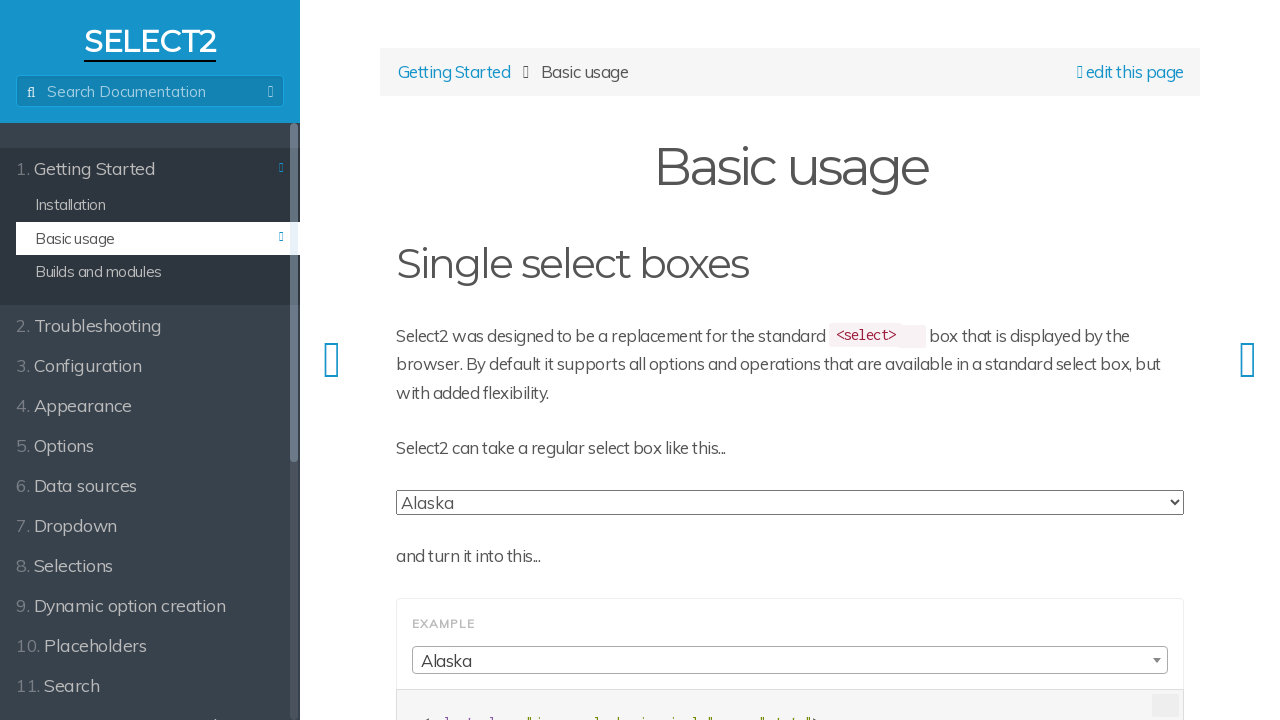

Basic Usage page loaded successfully
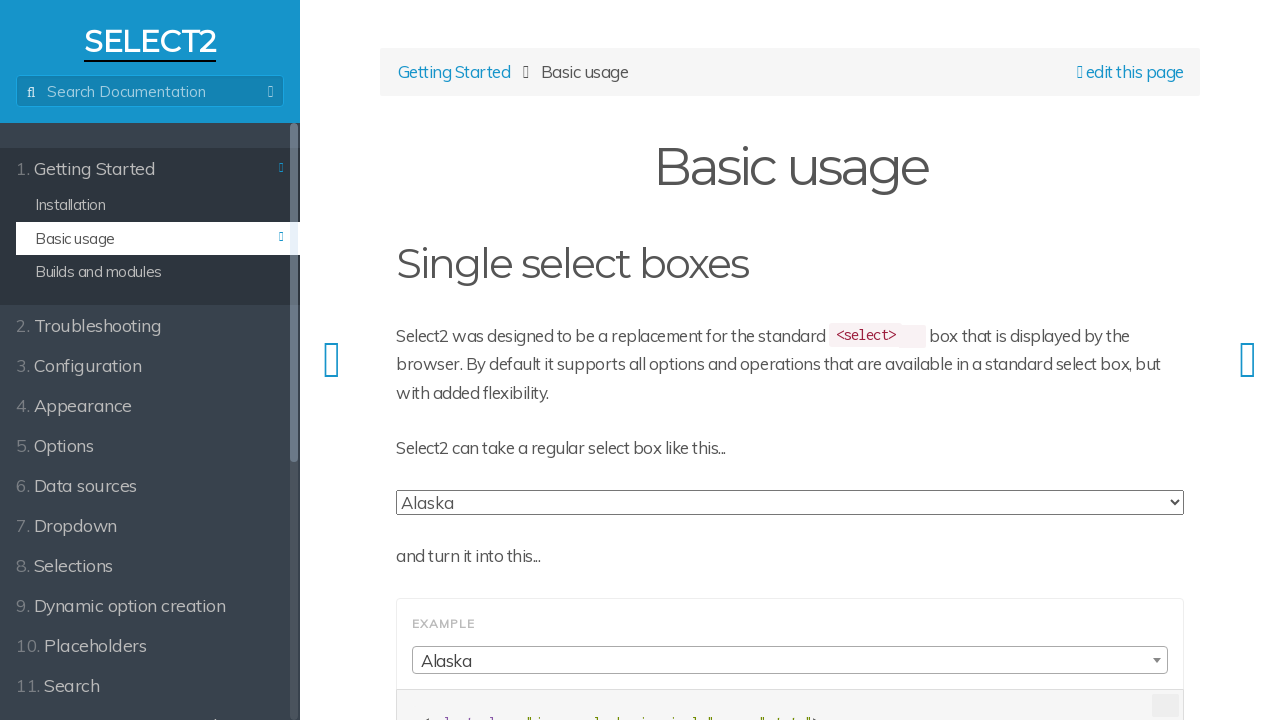

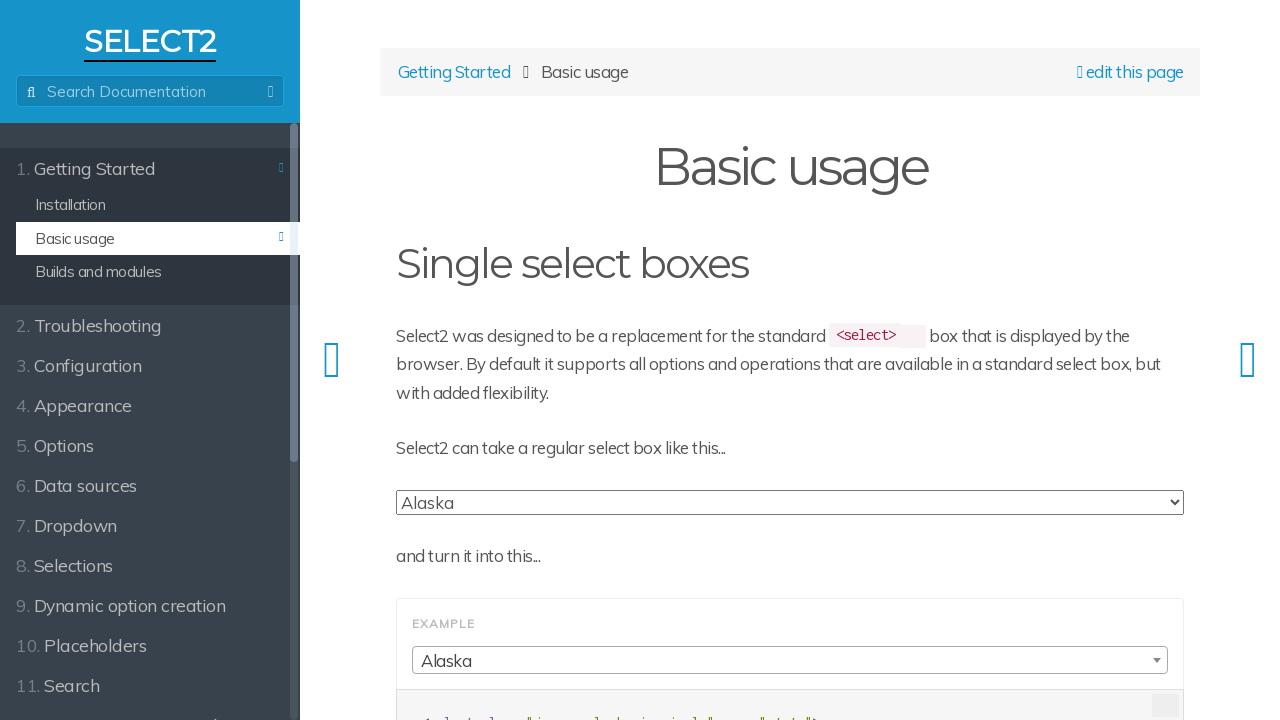